Tests right-click functionality on a button and verifies the displayed message

Starting URL: https://demoqa.com/buttons

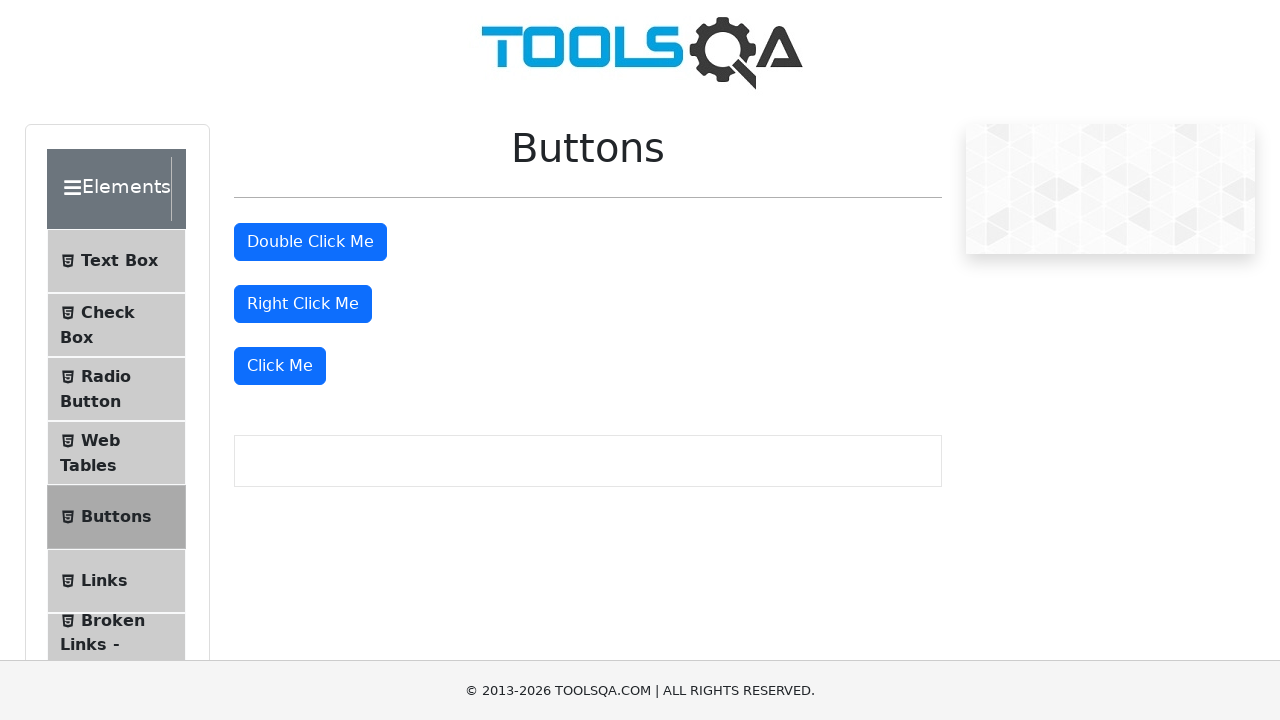

Located right-click button element
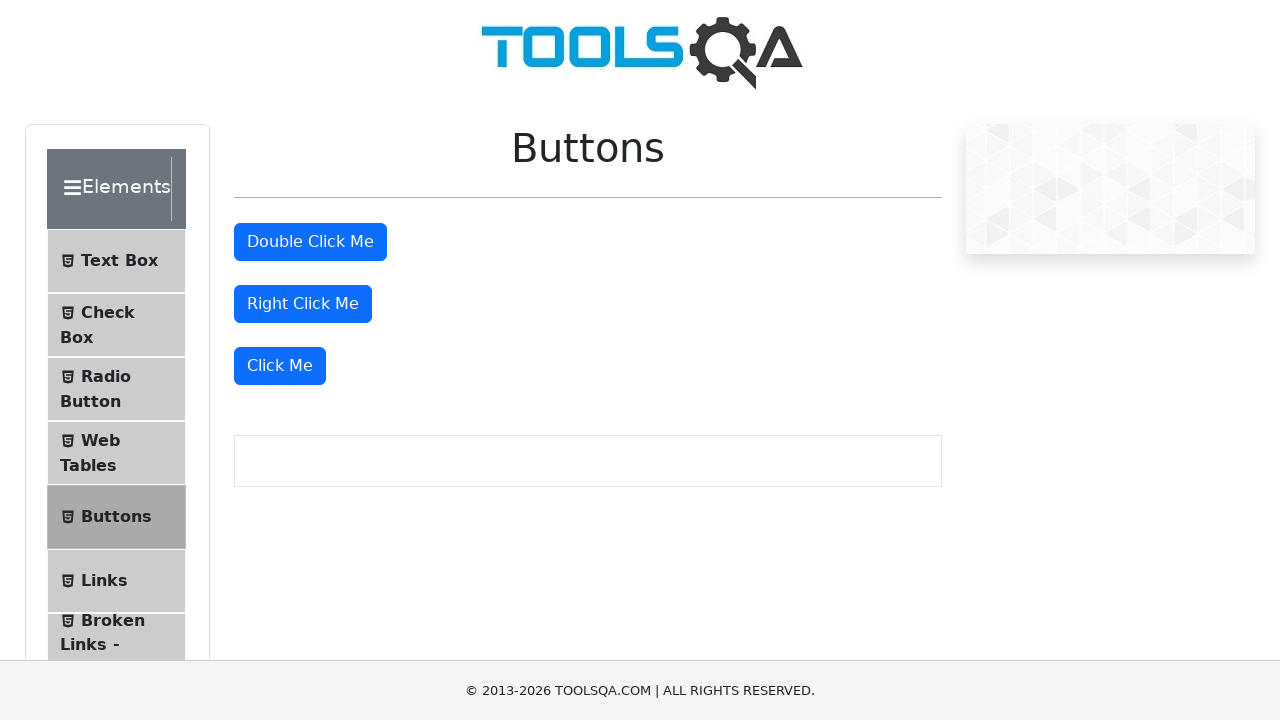

Scrolled right-click button into view
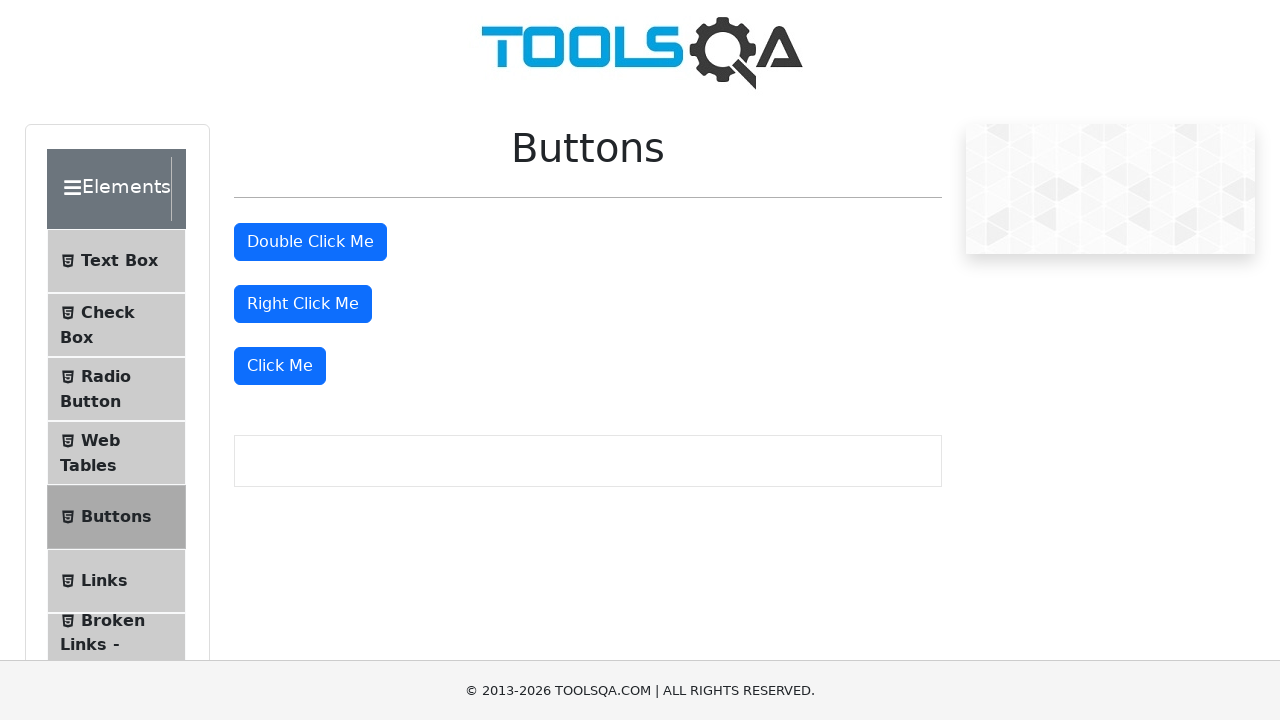

Performed right-click on the button at (303, 304) on #rightClickBtn
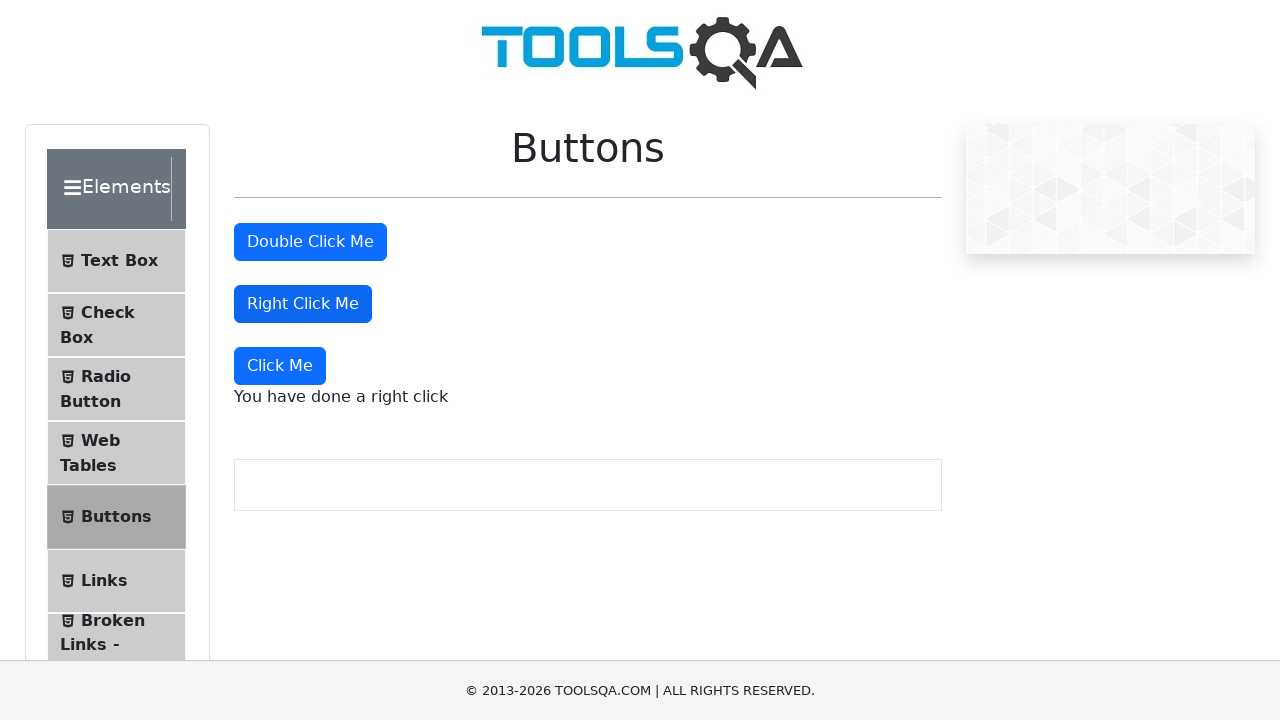

Right-click message appeared on the page
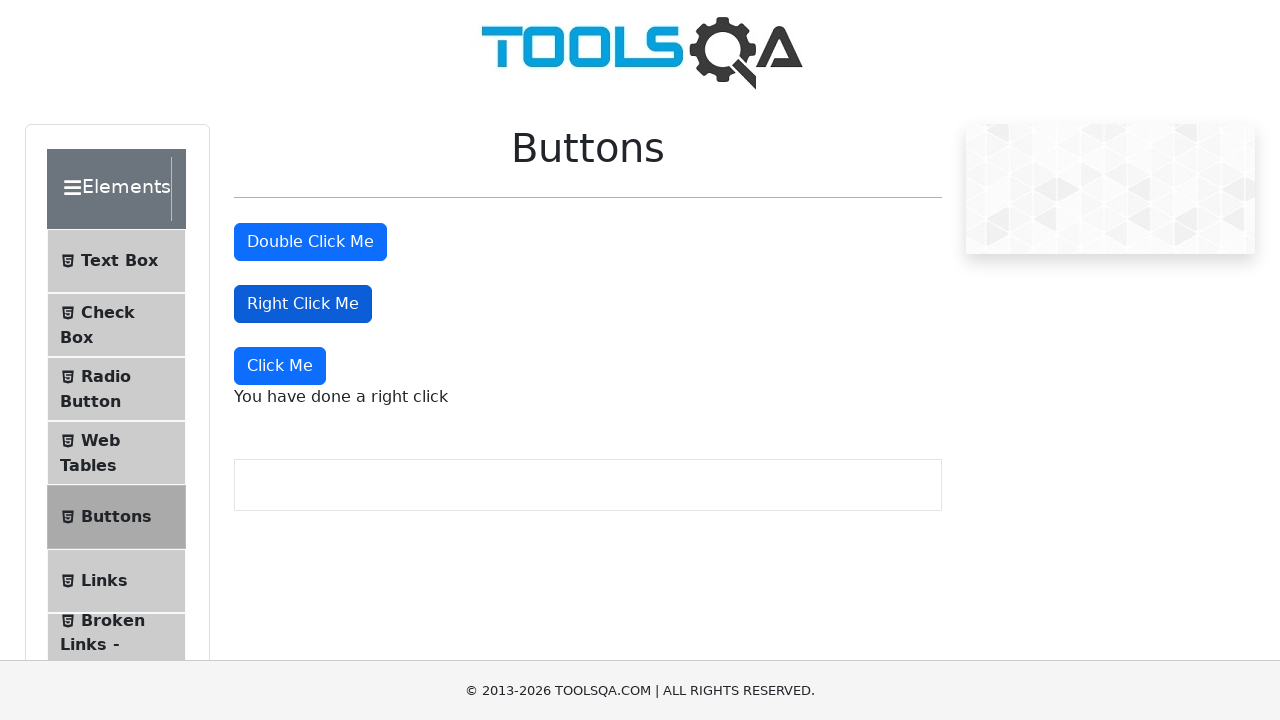

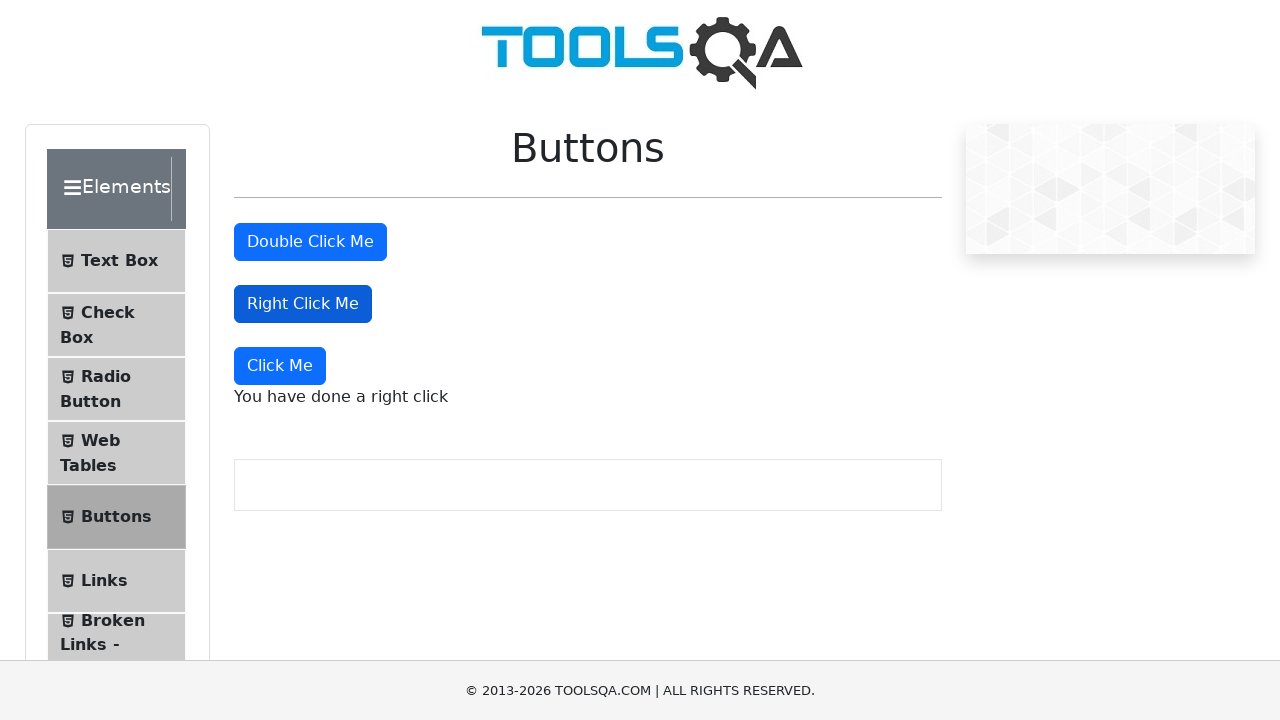